Navigates to a form page and scrolls to a double-click button element

Starting URL: https://automationfc.github.io/basic-form/index.html

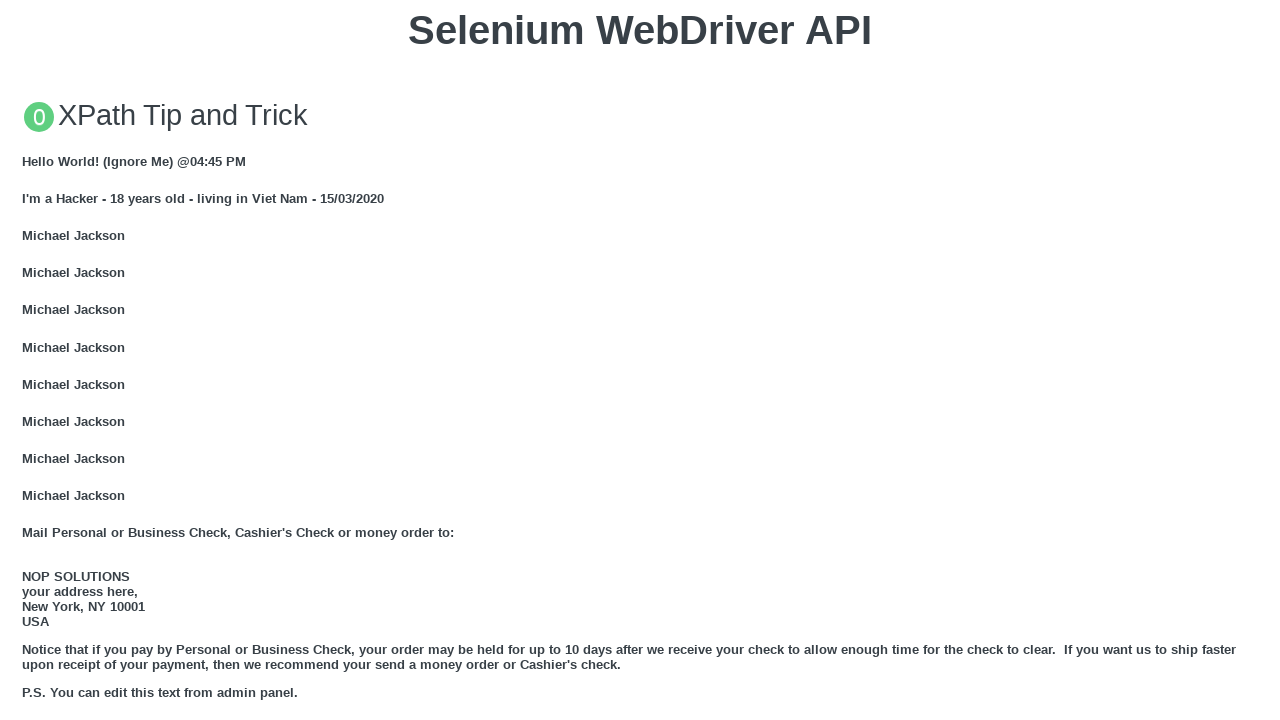

Navigated to form page at https://automationfc.github.io/basic-form/index.html
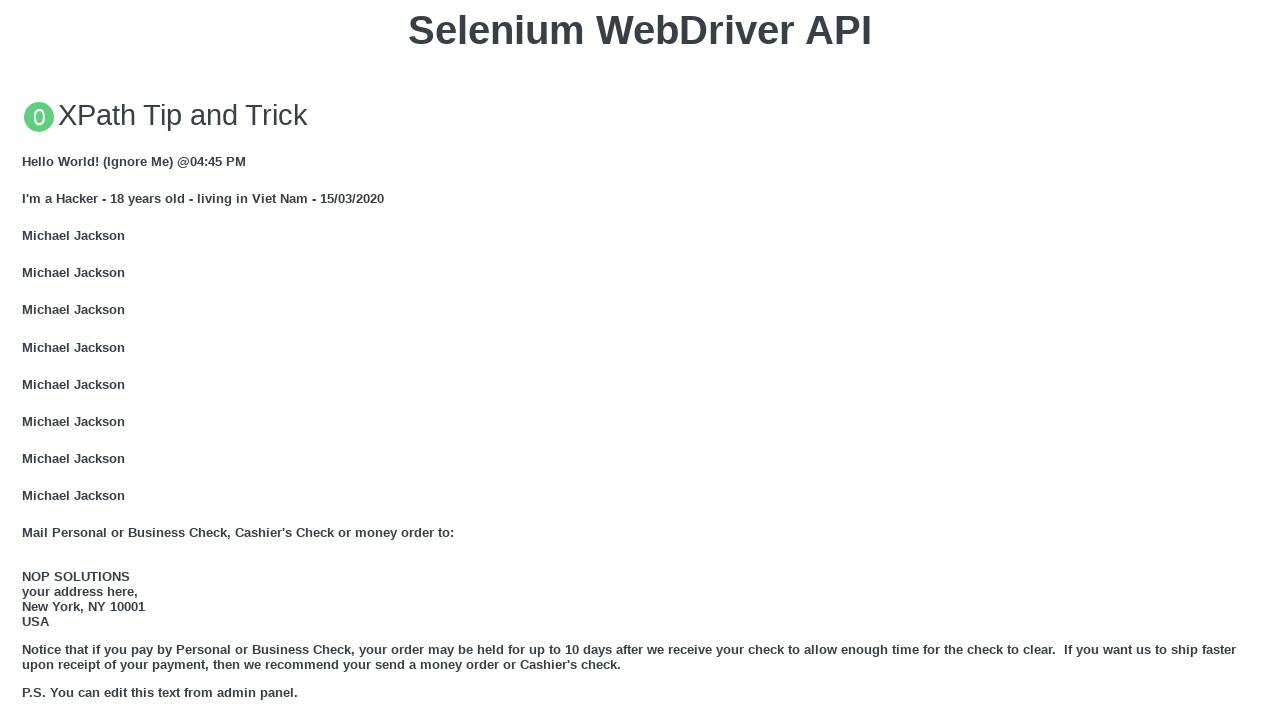

Located the double-click button element
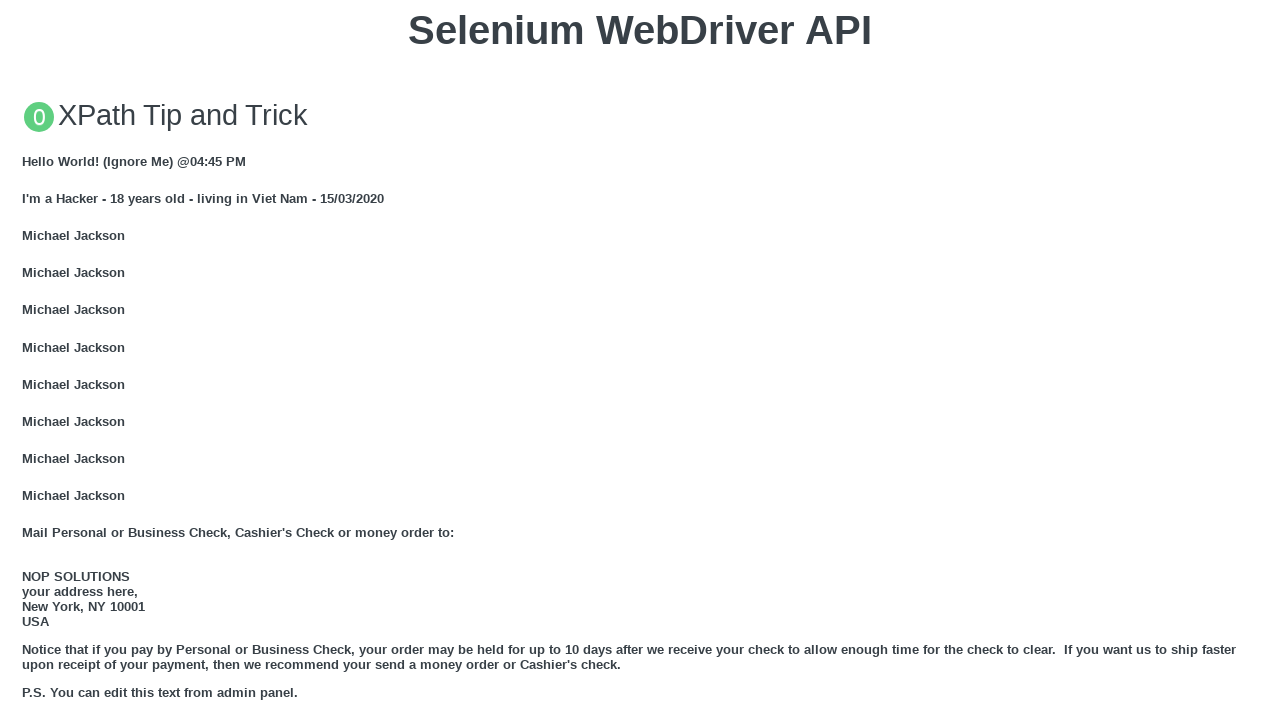

Scrolled to the double-click button element
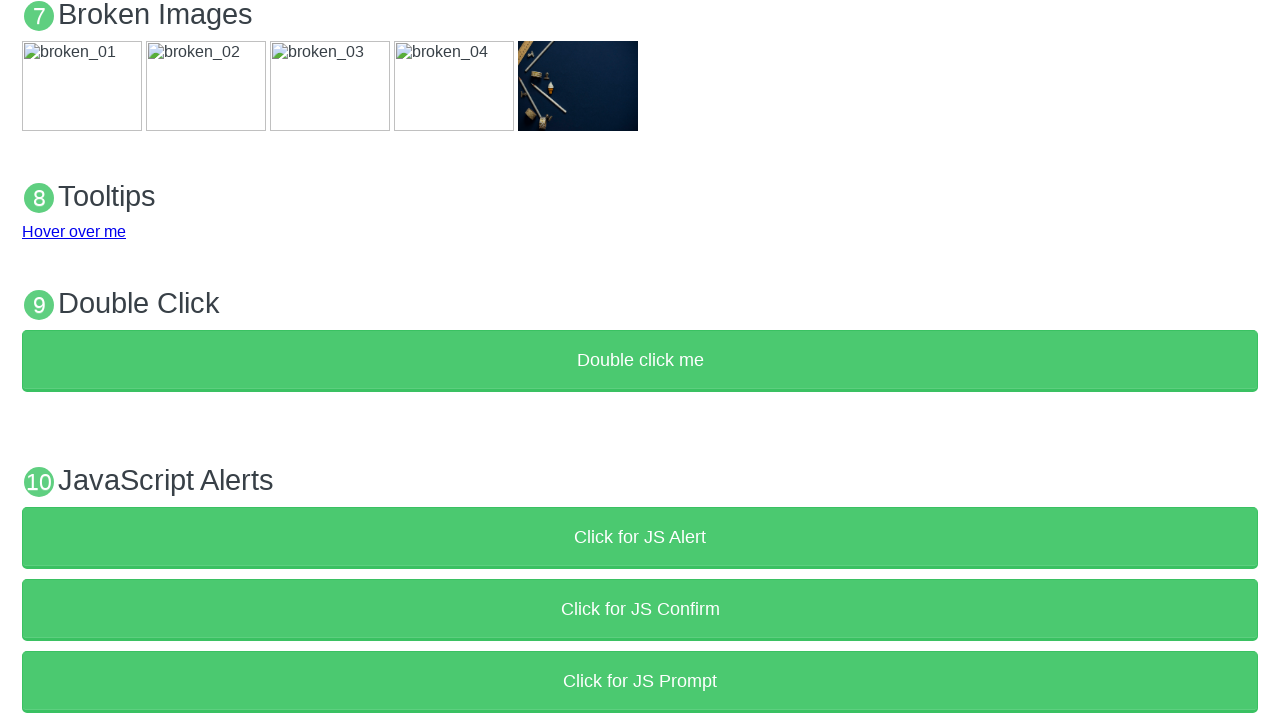

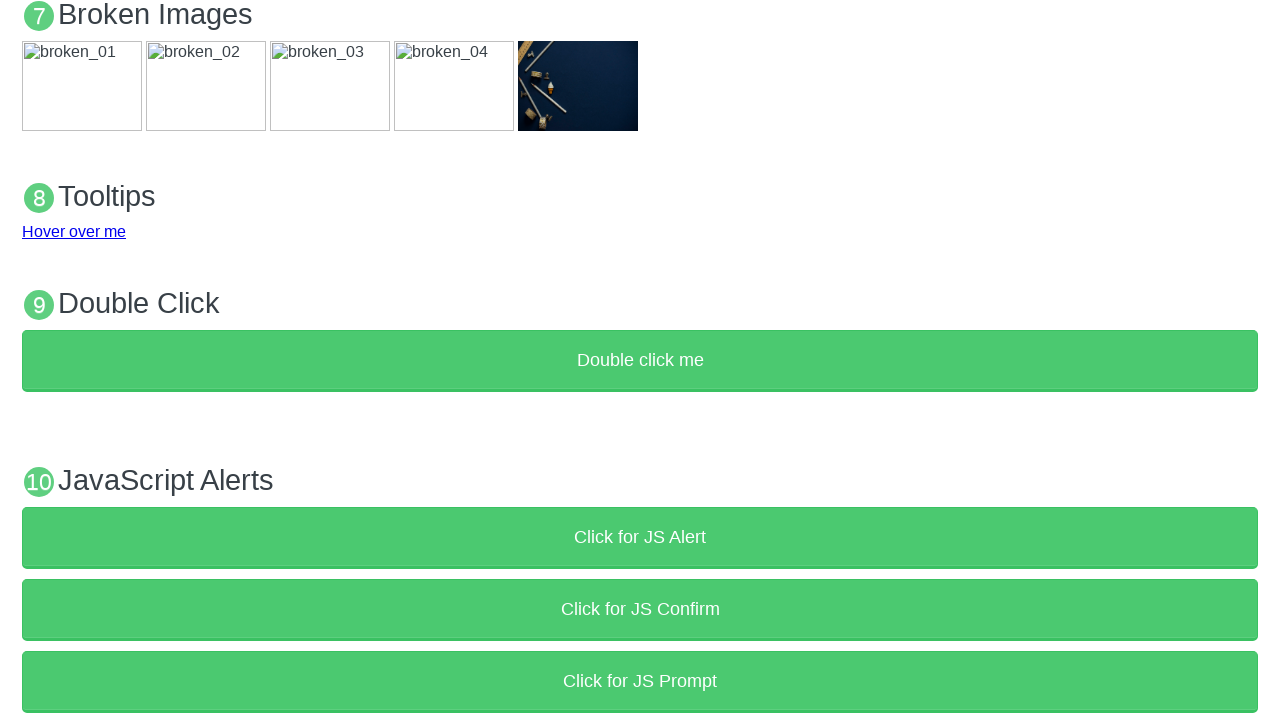